Tests that the todo counter displays the current number of items and updates as items are added

Starting URL: https://demo.playwright.dev/todomvc

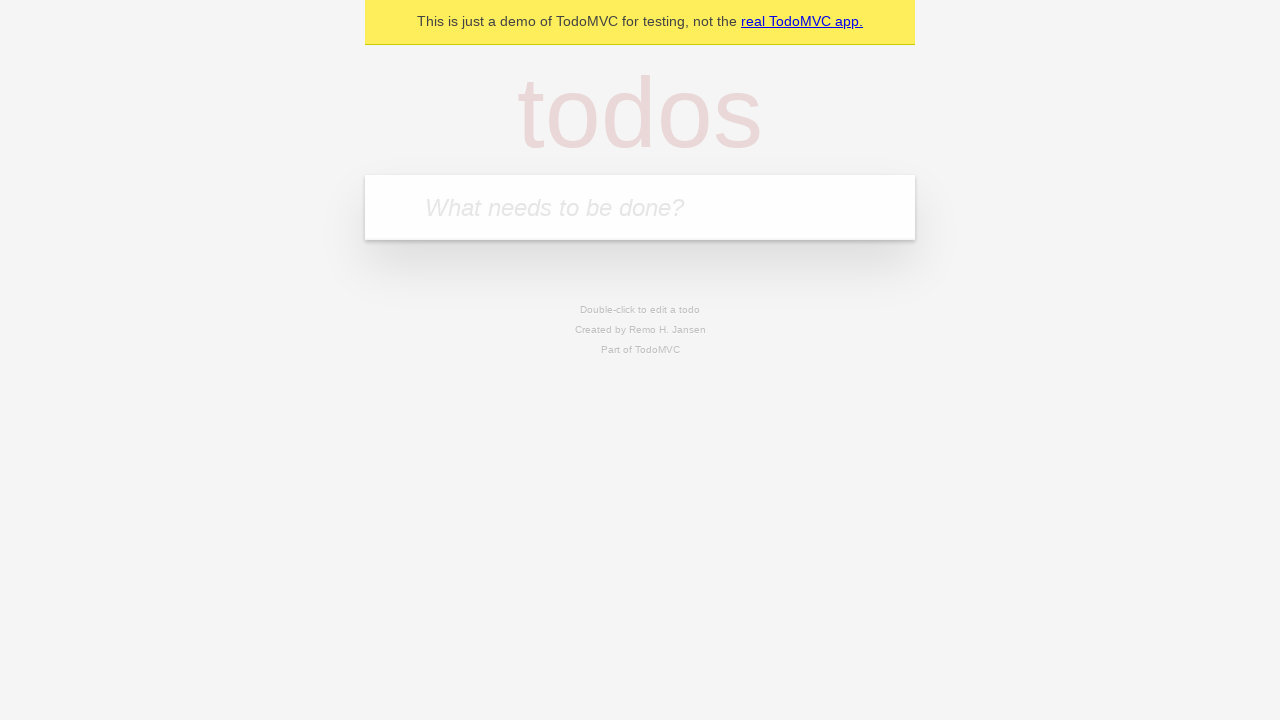

Located the 'What needs to be done?' input field
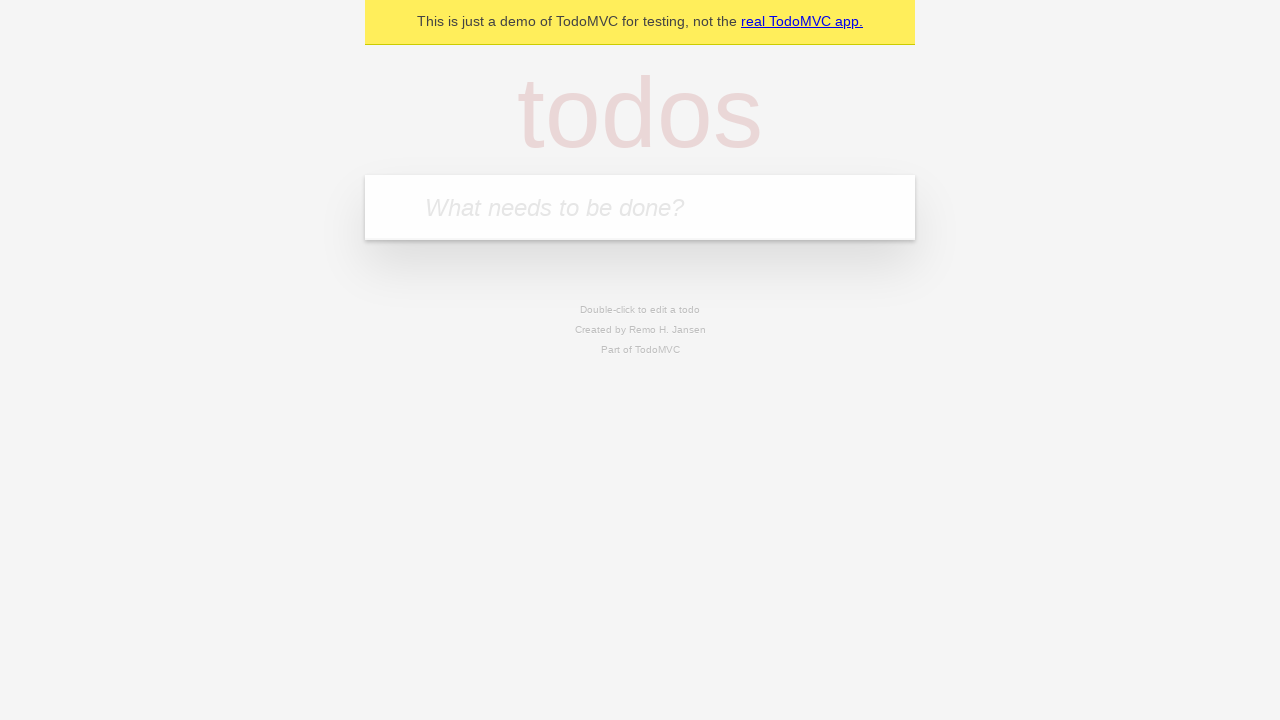

Filled todo input with 'buy some cheese' on internal:attr=[placeholder="What needs to be done?"i]
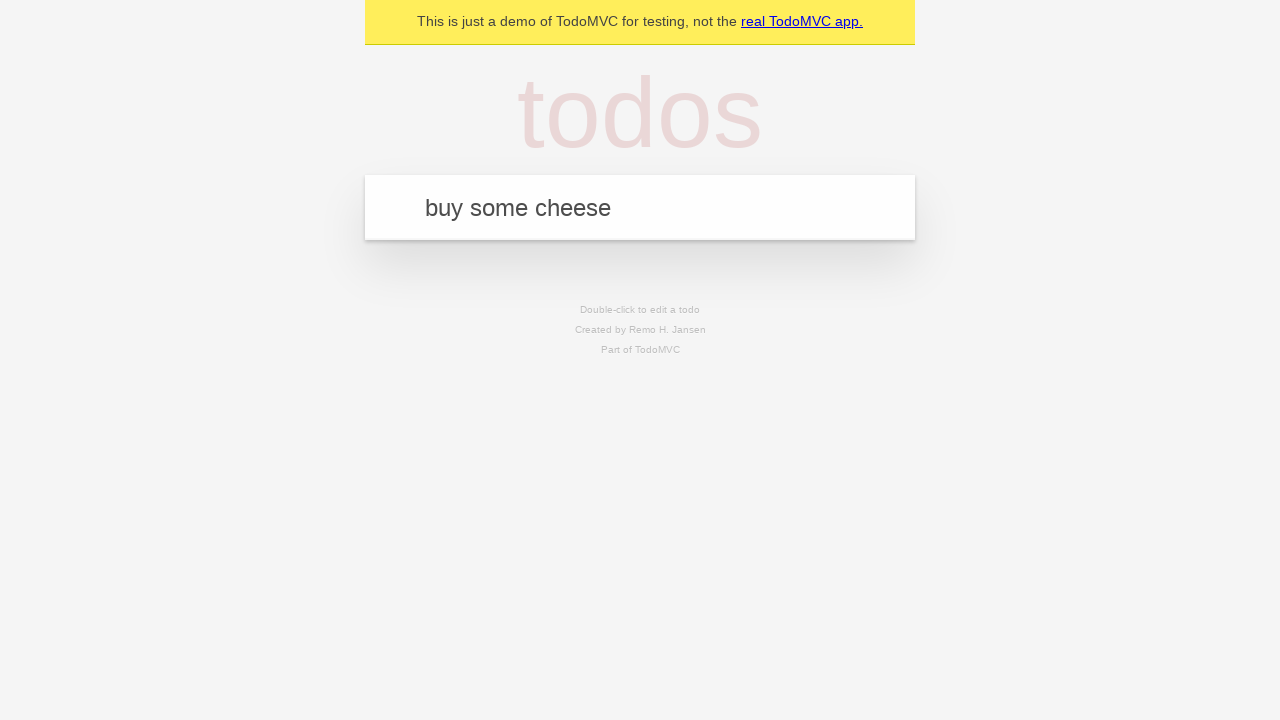

Pressed Enter to add first todo item on internal:attr=[placeholder="What needs to be done?"i]
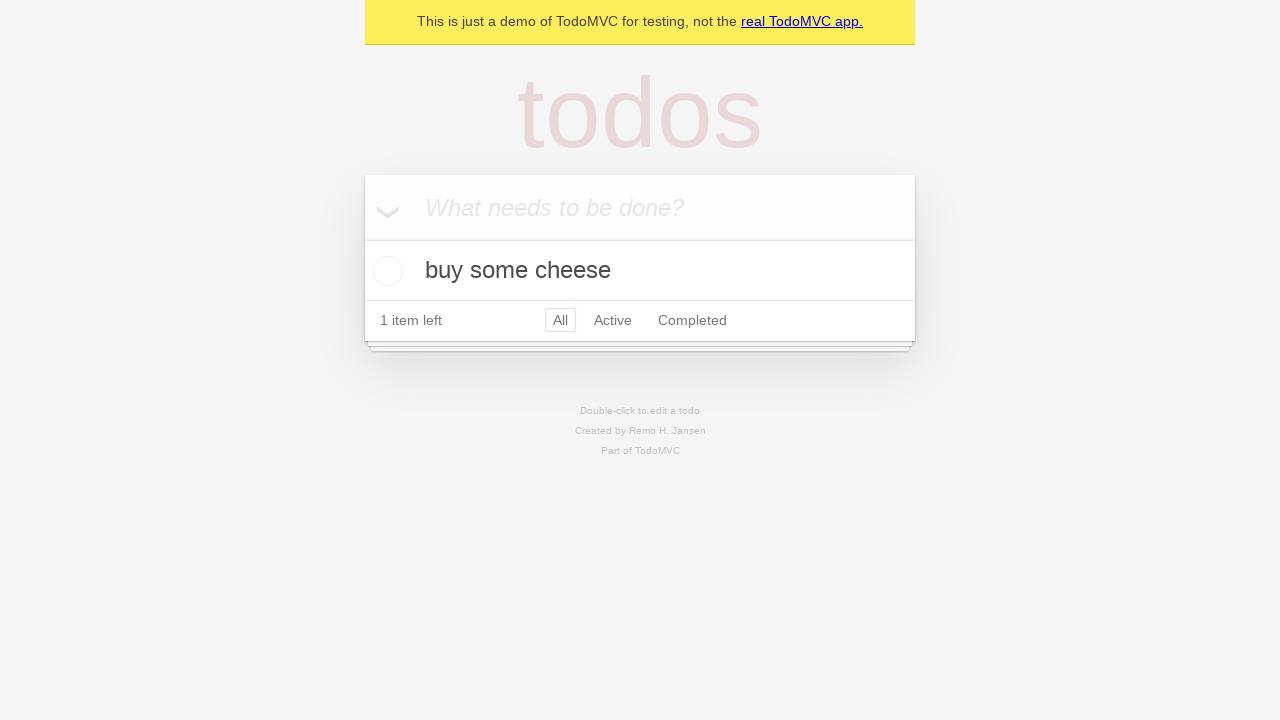

Todo counter element appeared
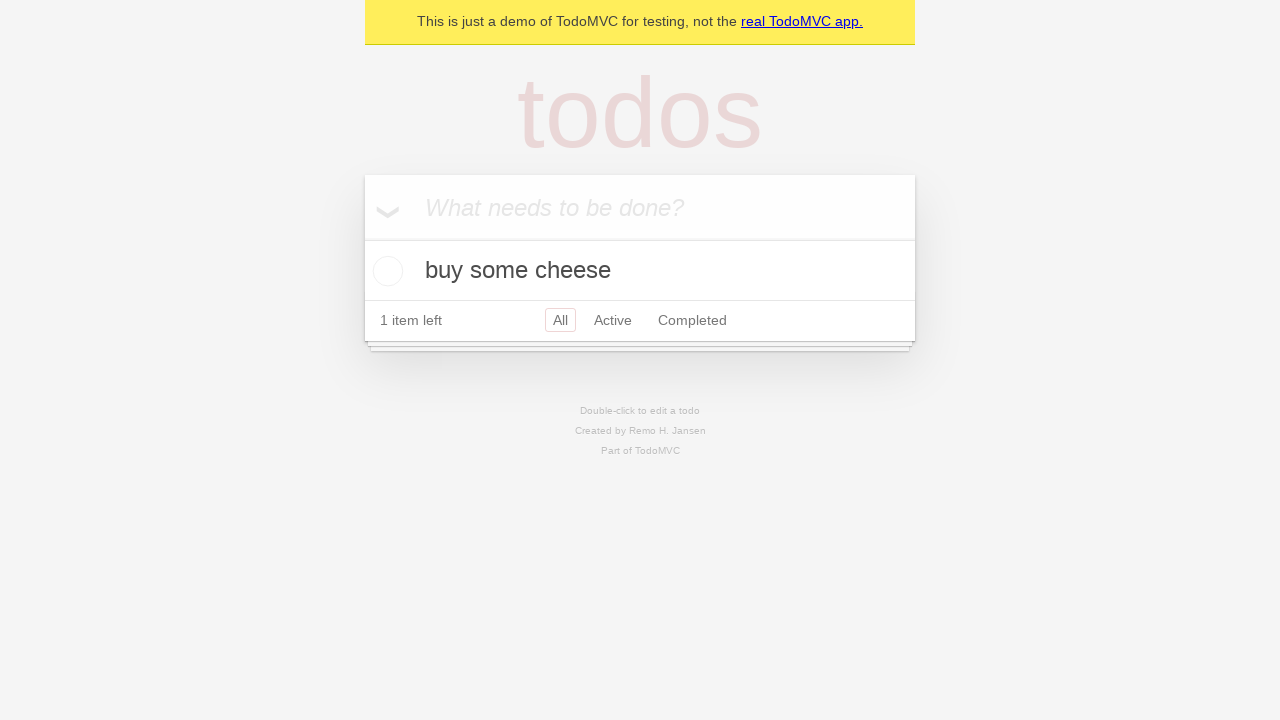

Filled todo input with 'feed the cat' on internal:attr=[placeholder="What needs to be done?"i]
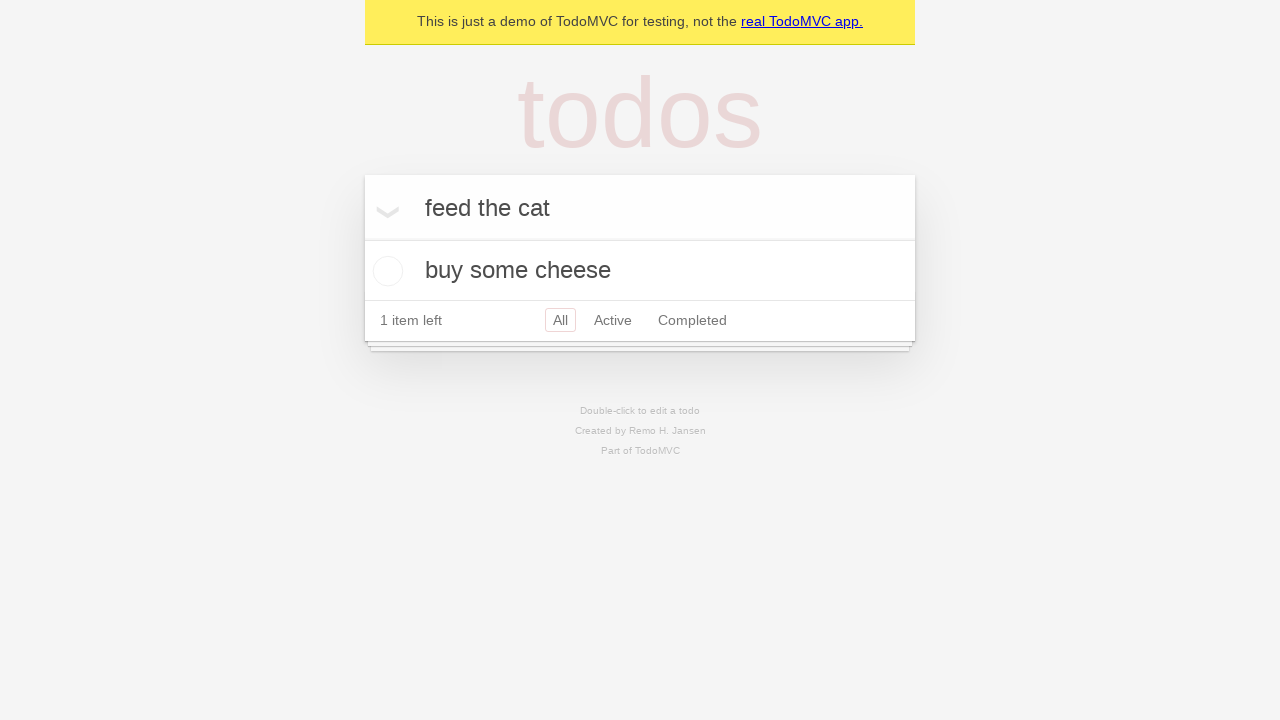

Pressed Enter to add second todo item on internal:attr=[placeholder="What needs to be done?"i]
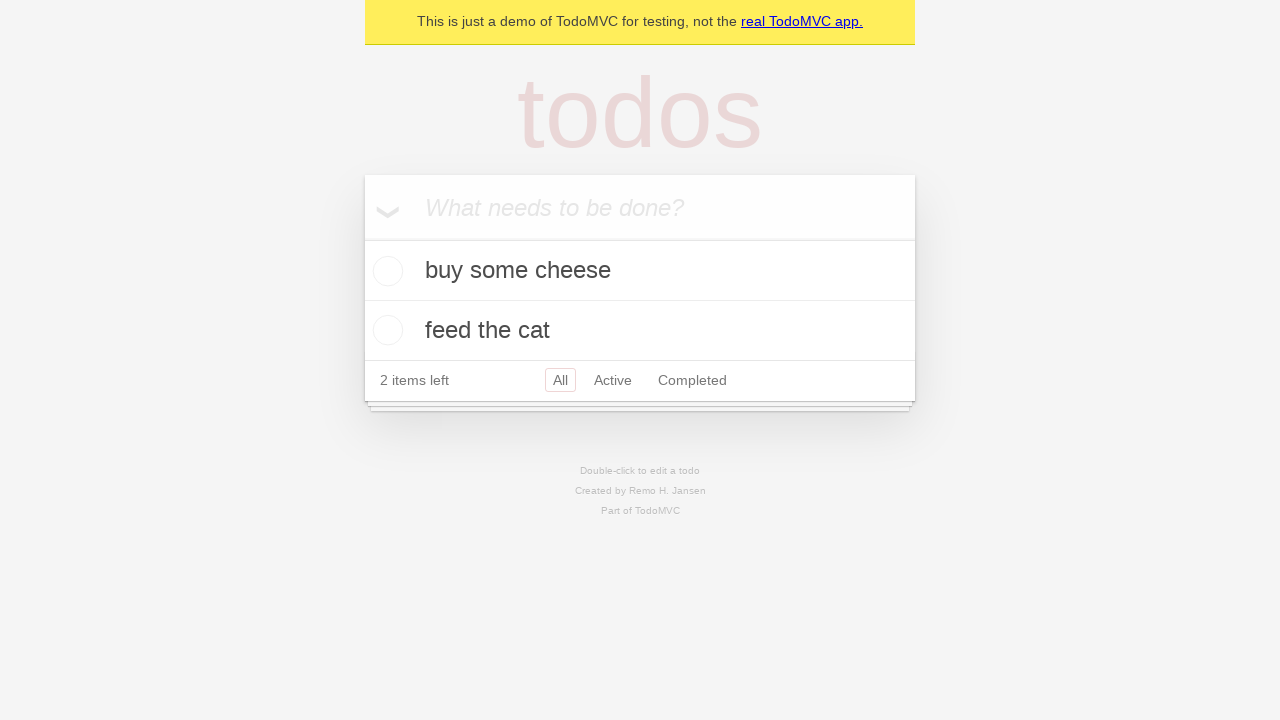

Todo counter updated to display 2 items
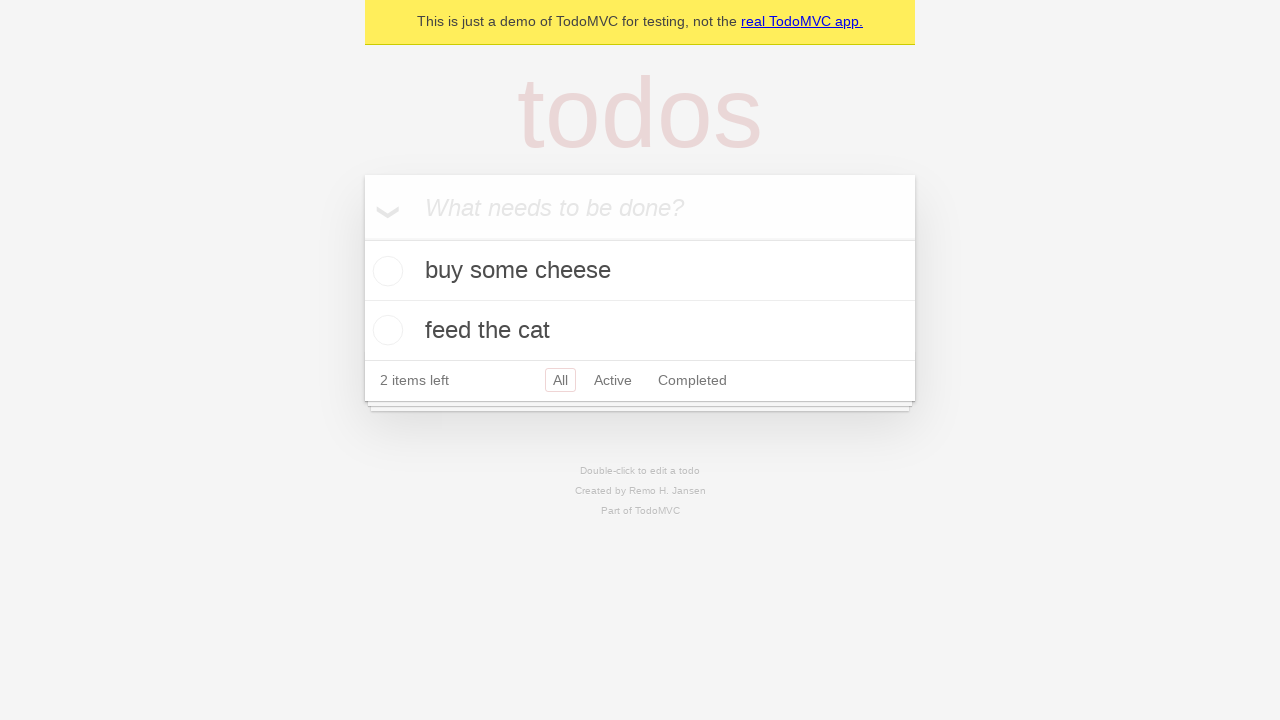

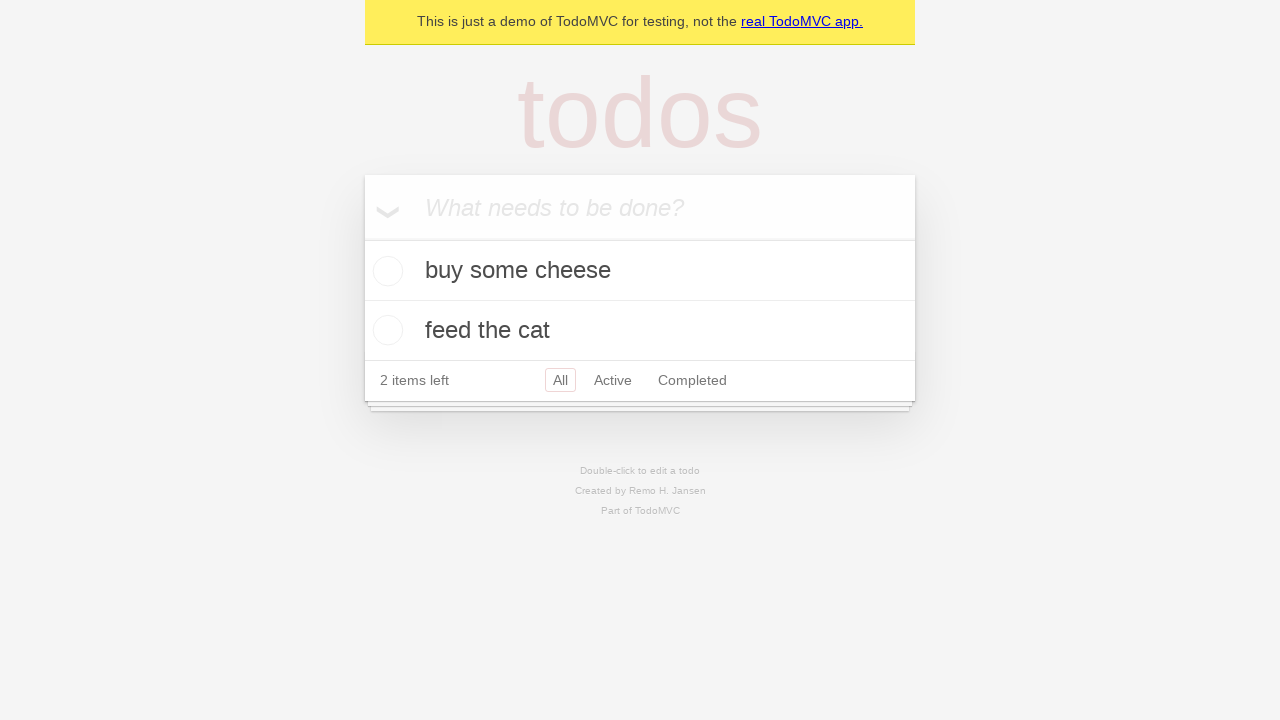